Tests dynamic element that changes color after 5 seconds by verifying the class attribute change

Starting URL: https://demoqa.com/dynamic-properties

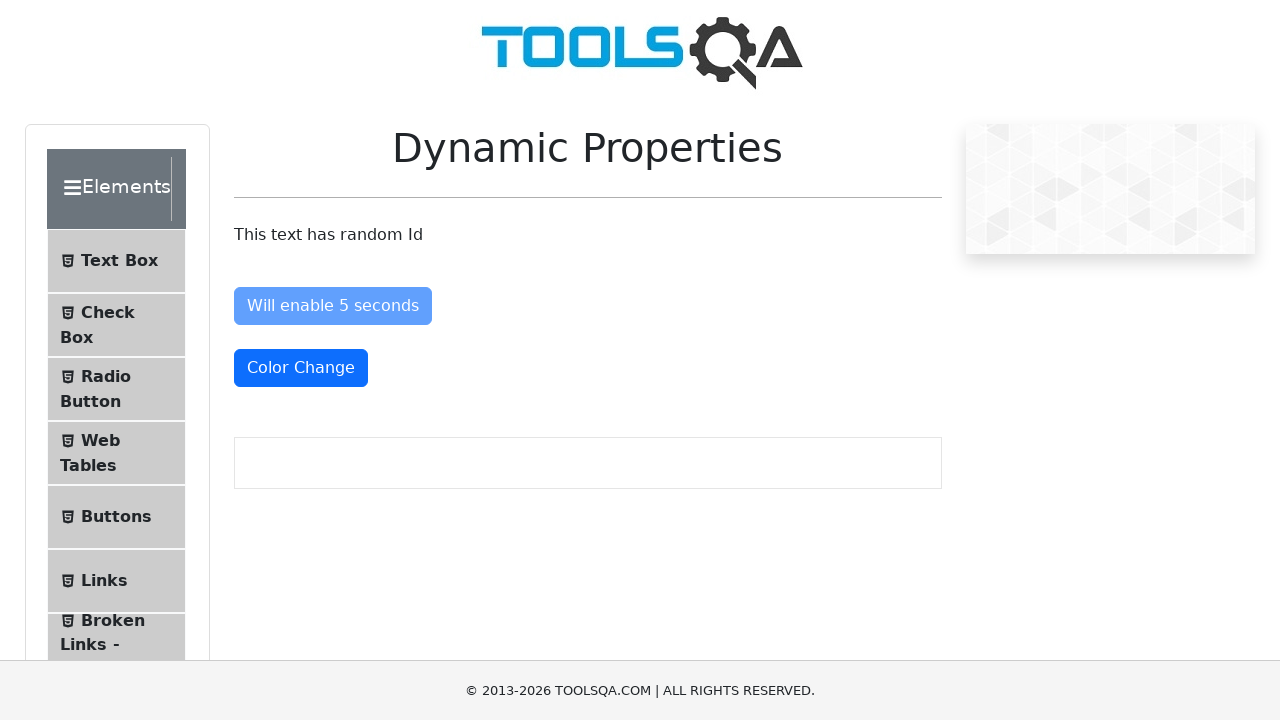

Navigated to https://demoqa.com/dynamic-properties
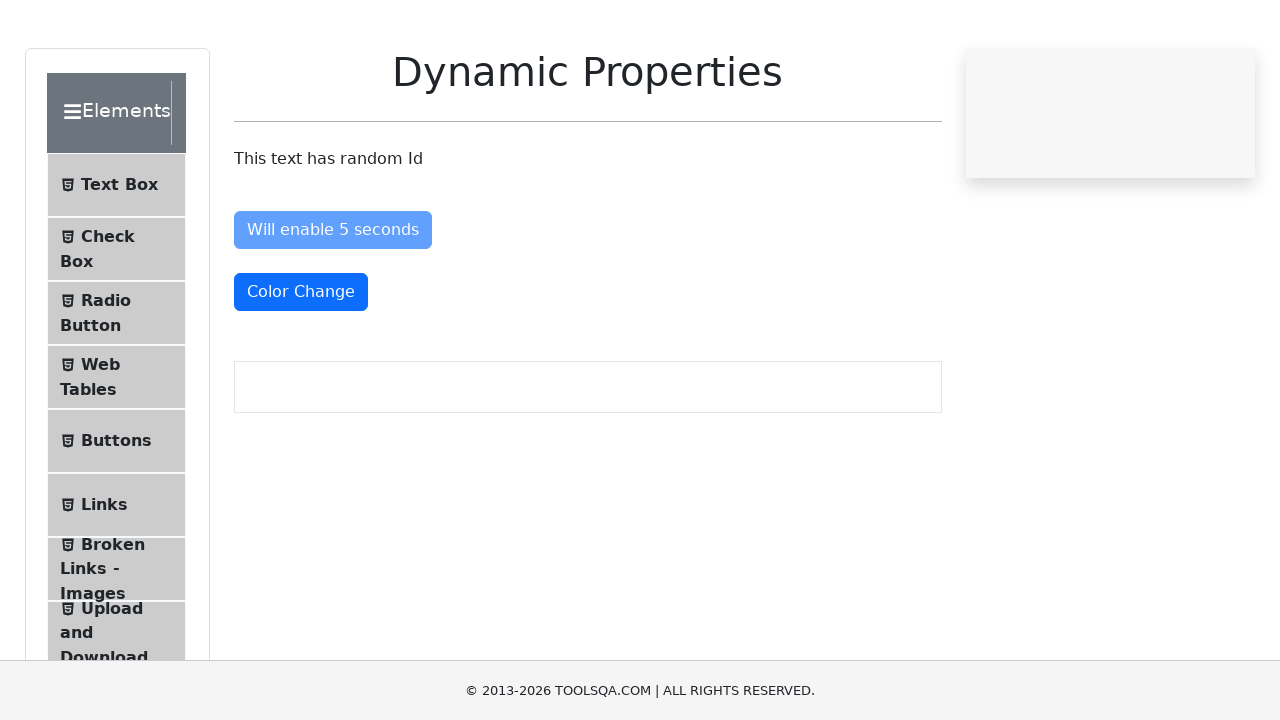

Waited for color change button to acquire text-danger class after 5 seconds
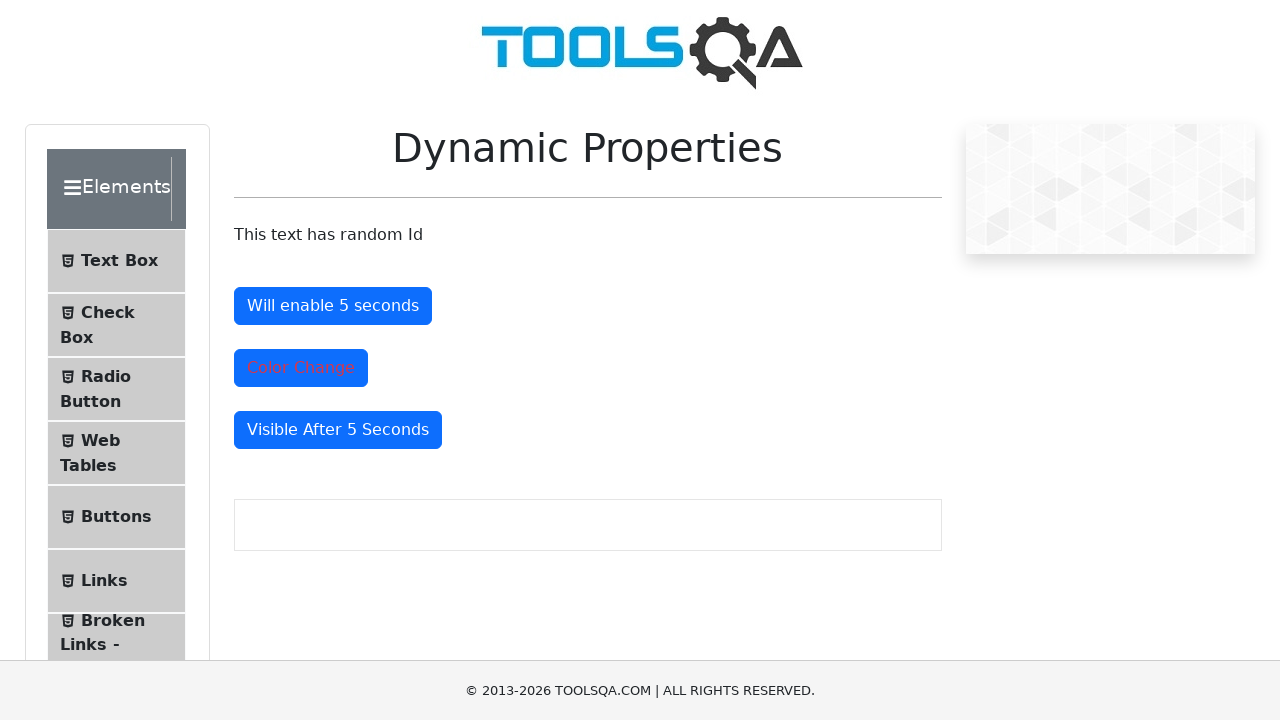

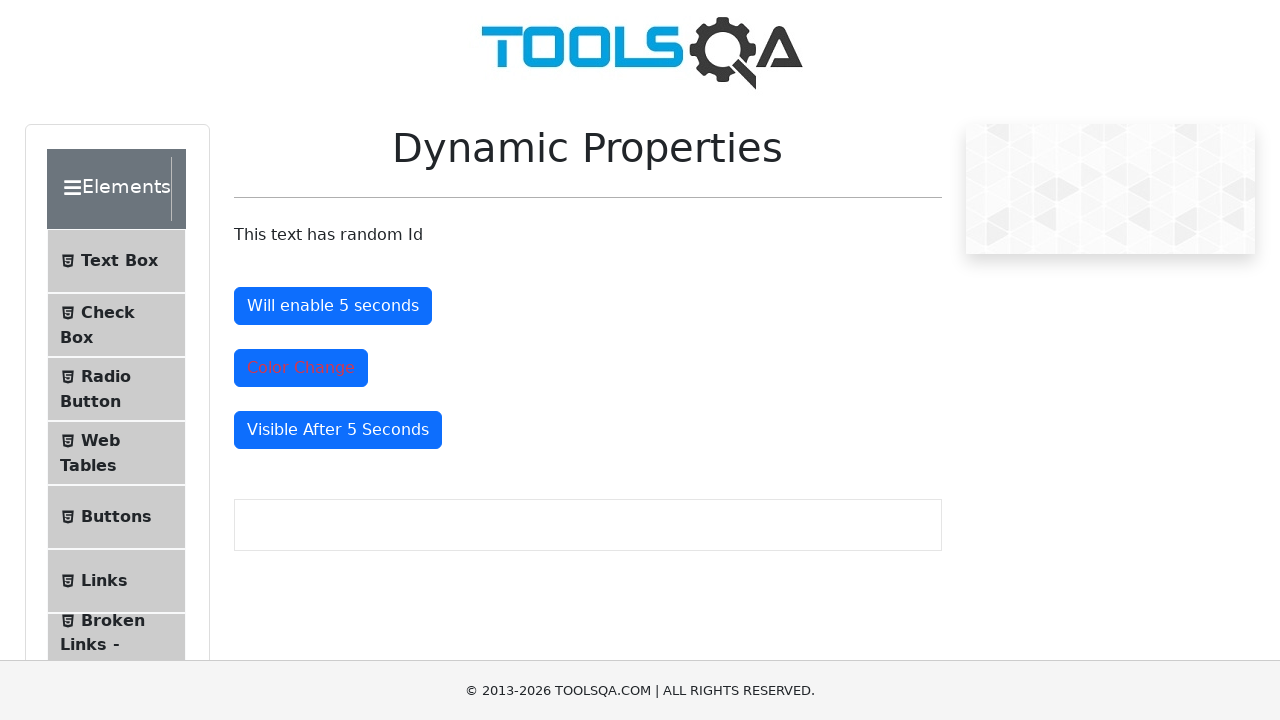